Tests hover functionality on user avatar images, hovering over each avatar to reveal hidden text content beneath them.

Starting URL: https://the-internet.herokuapp.com/hovers

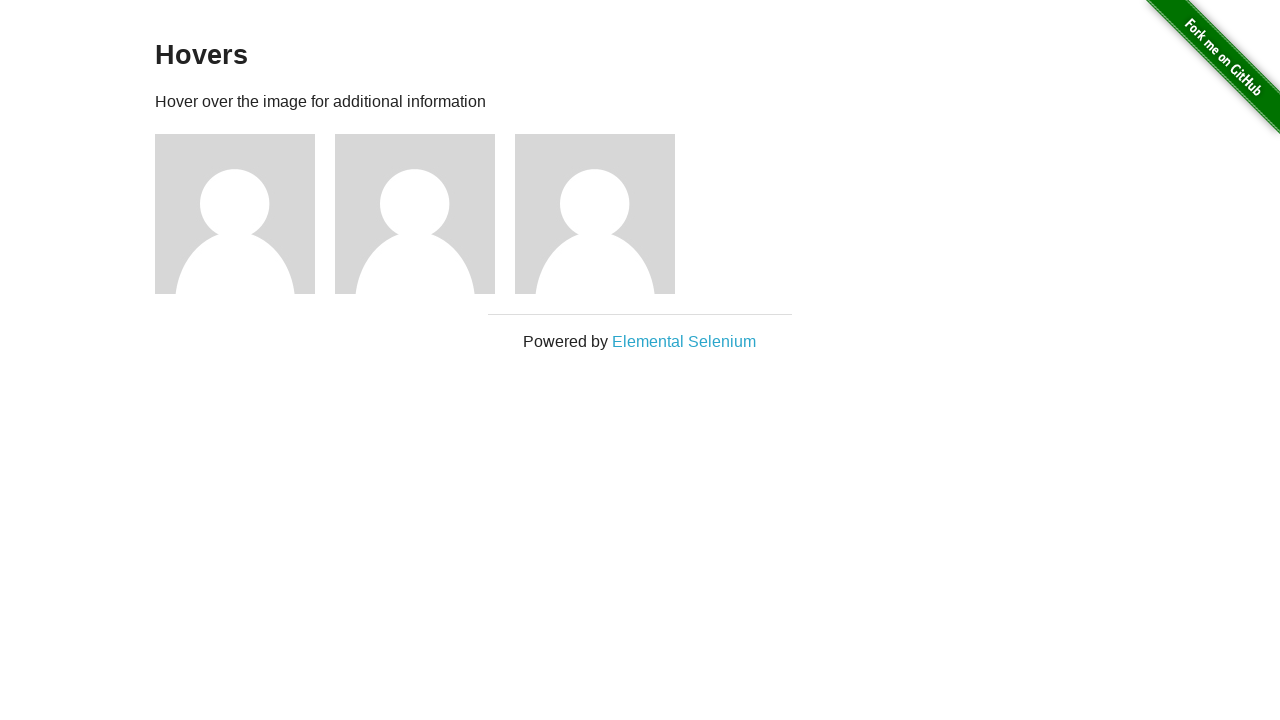

Hovered over first user avatar to reveal hidden text at (235, 214) on xpath=//img[@alt='User Avatar'] >> nth=0
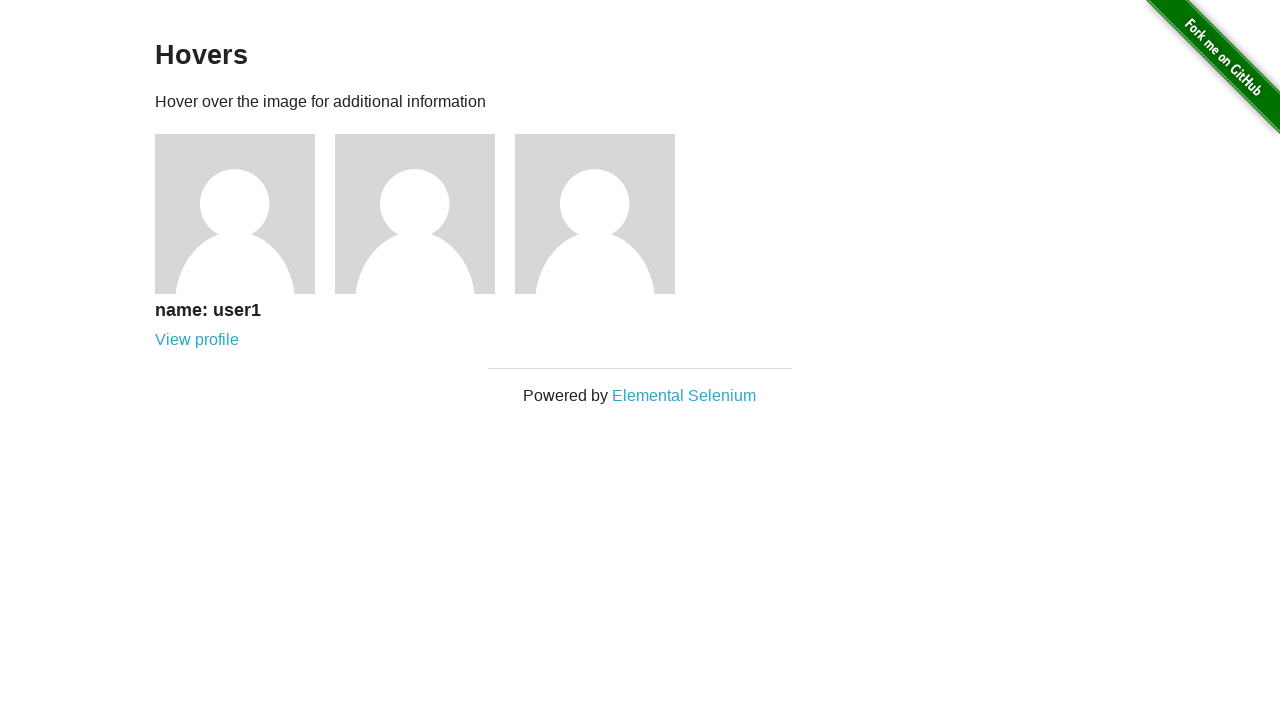

User link became visible after hovering over first avatar
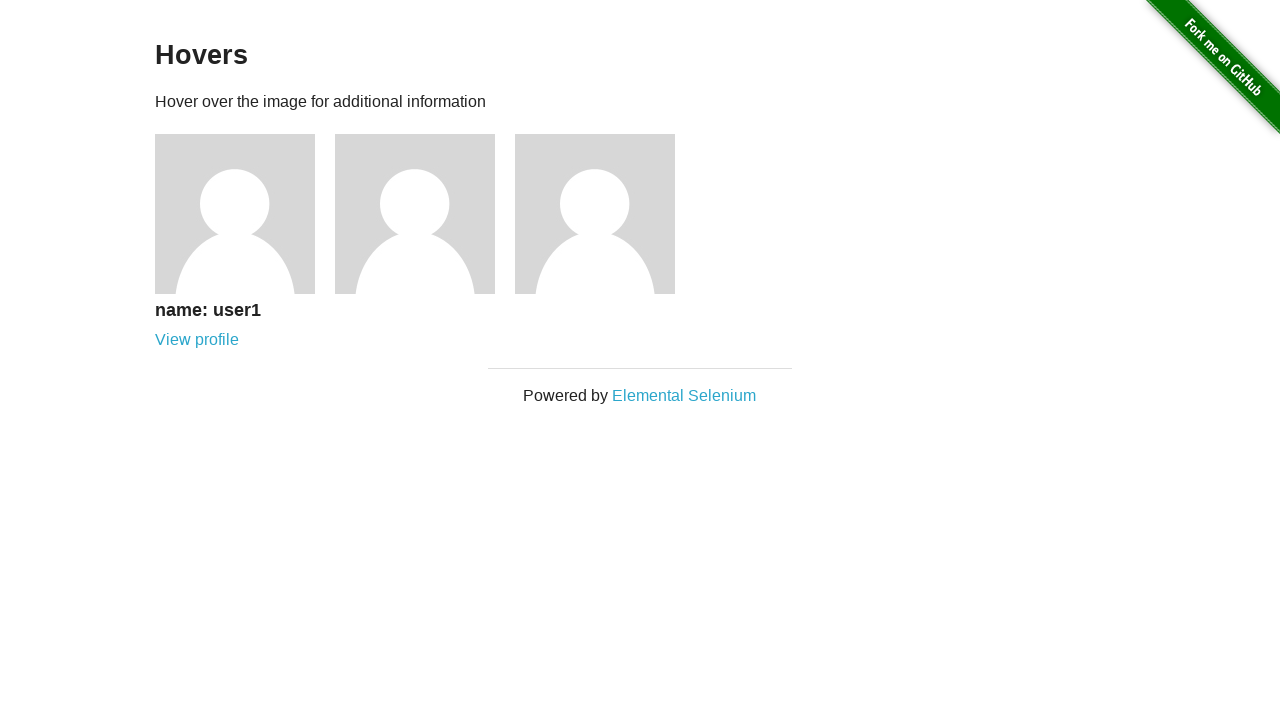

Located 3 user avatars on page
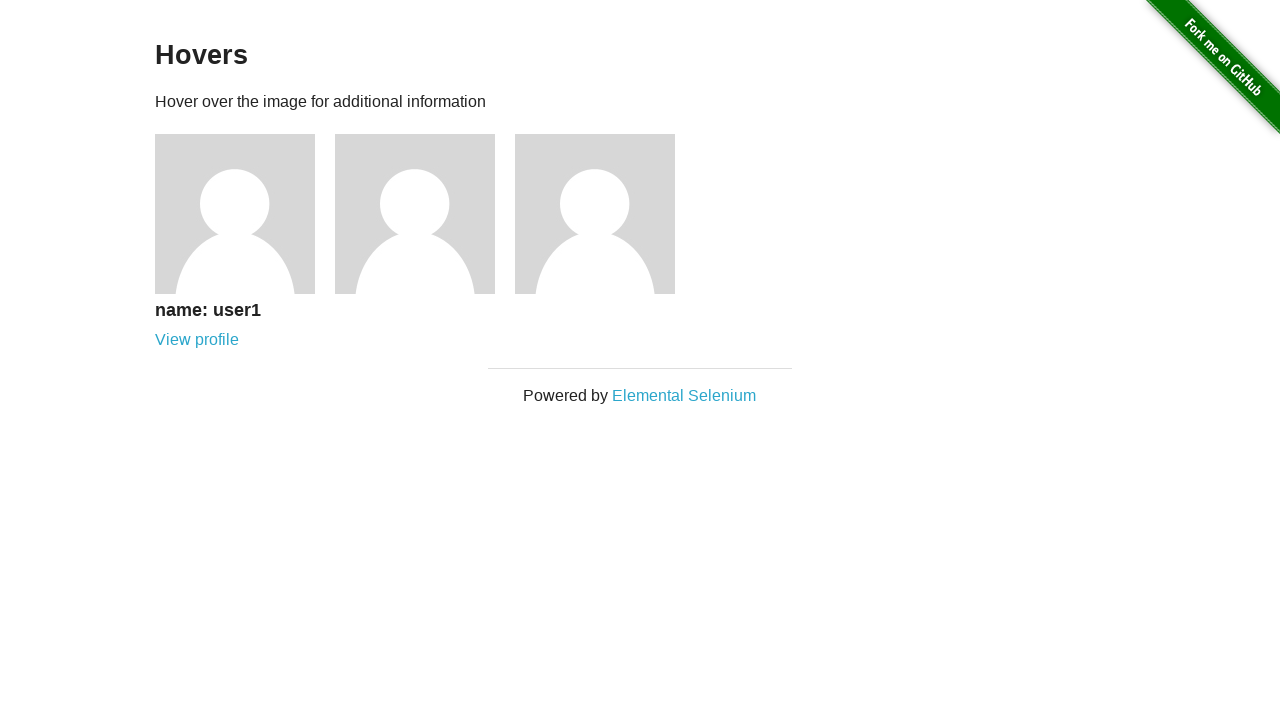

Hovered over avatar 1 to reveal hidden user information at (235, 214) on xpath=//img[@alt='User Avatar'] >> nth=0
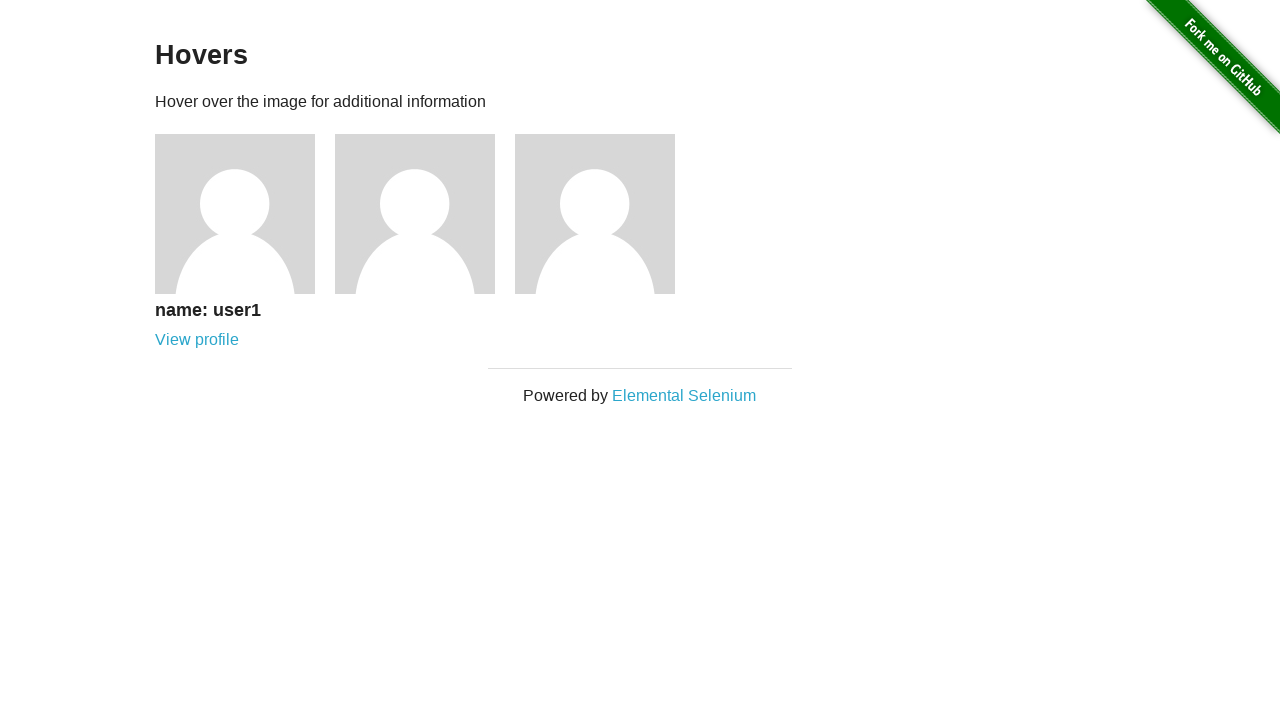

User link for user 1 became visible after hover
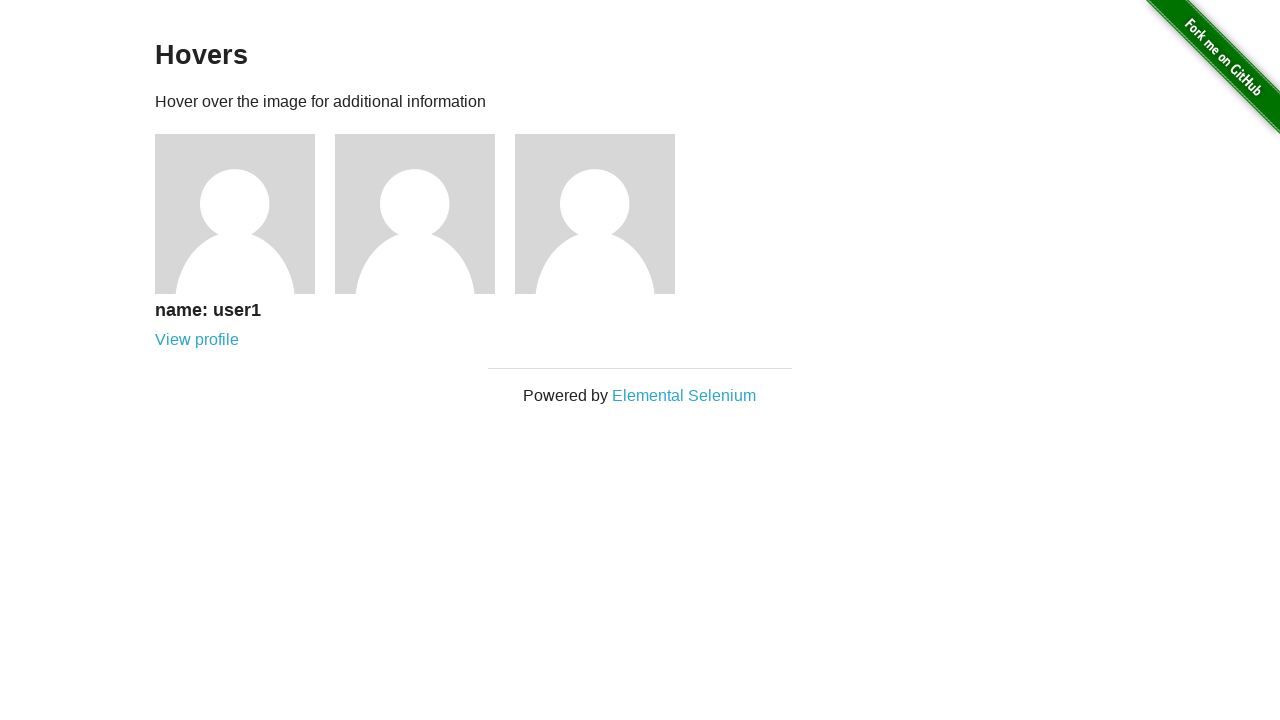

Hovered over avatar 2 to reveal hidden user information at (415, 214) on xpath=//img[@alt='User Avatar'] >> nth=1
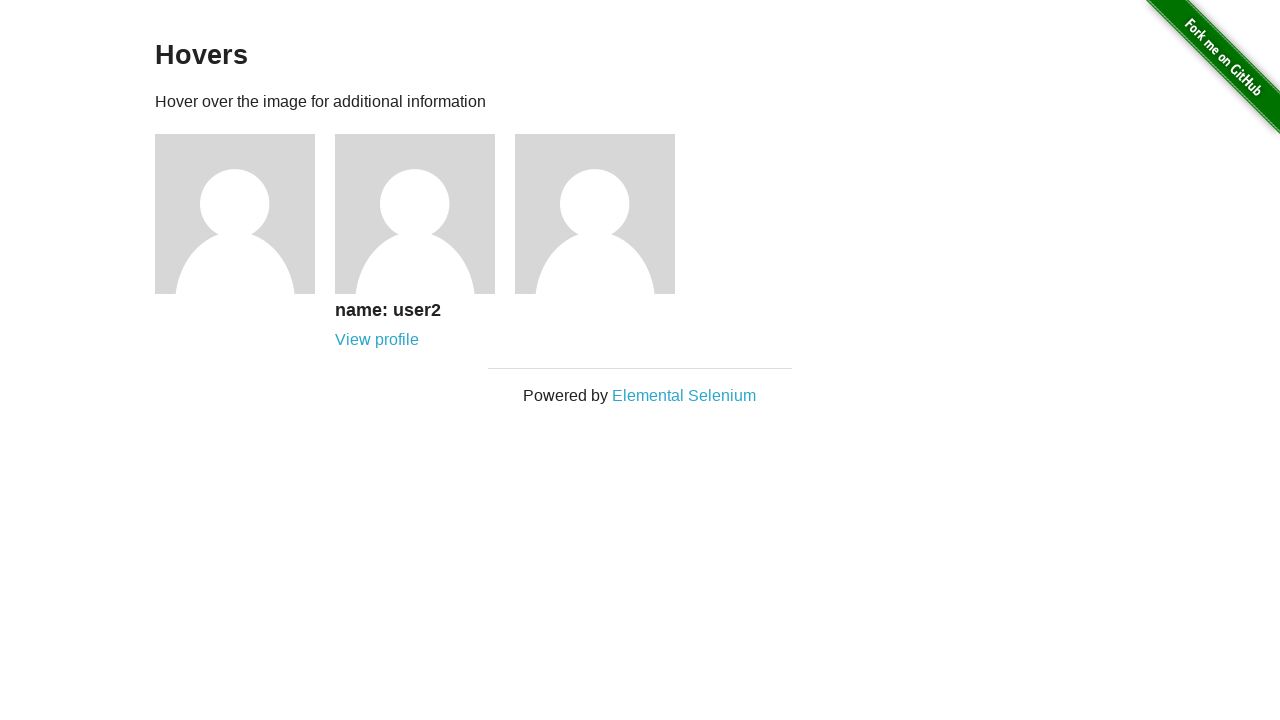

User link for user 2 became visible after hover
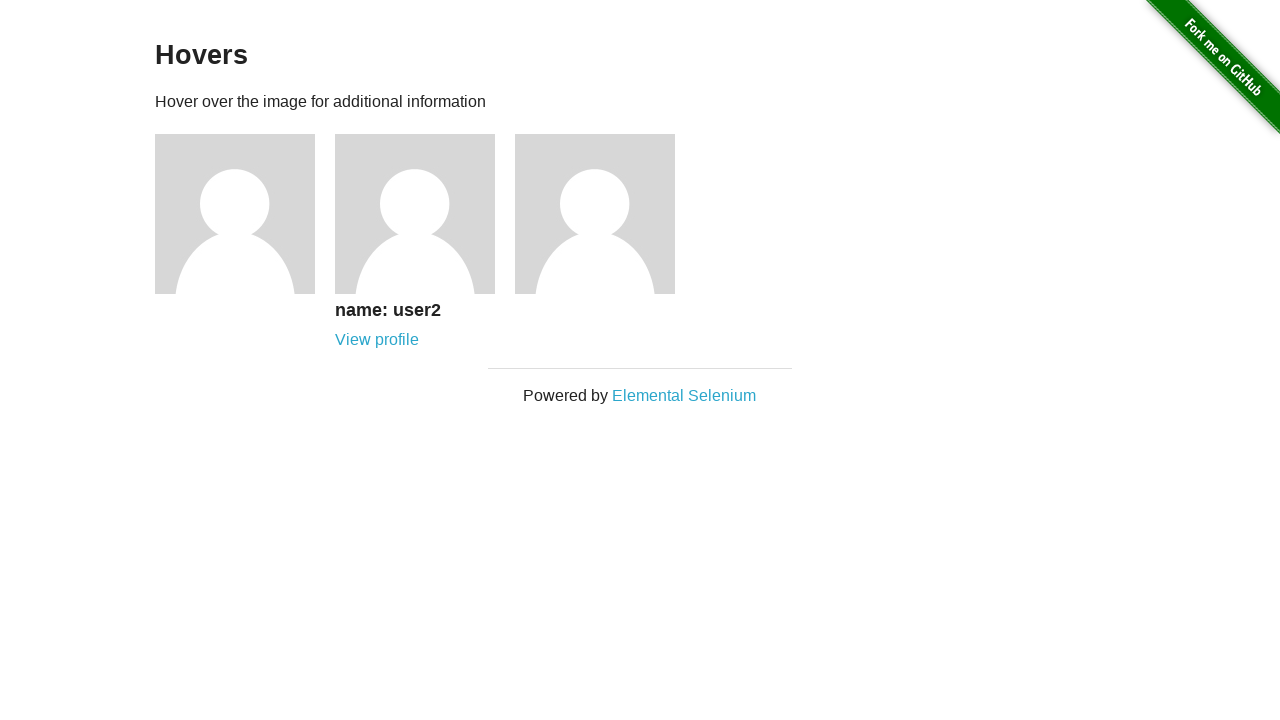

Hovered over avatar 3 to reveal hidden user information at (595, 214) on xpath=//img[@alt='User Avatar'] >> nth=2
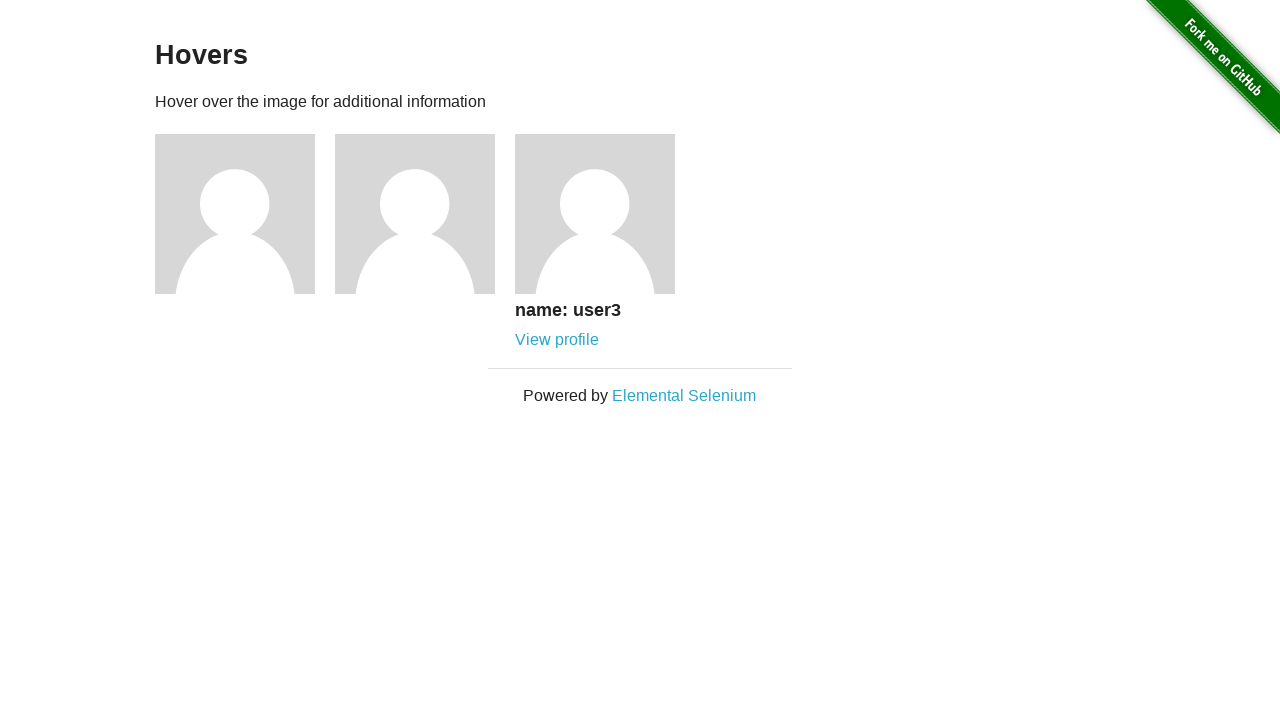

User link for user 3 became visible after hover
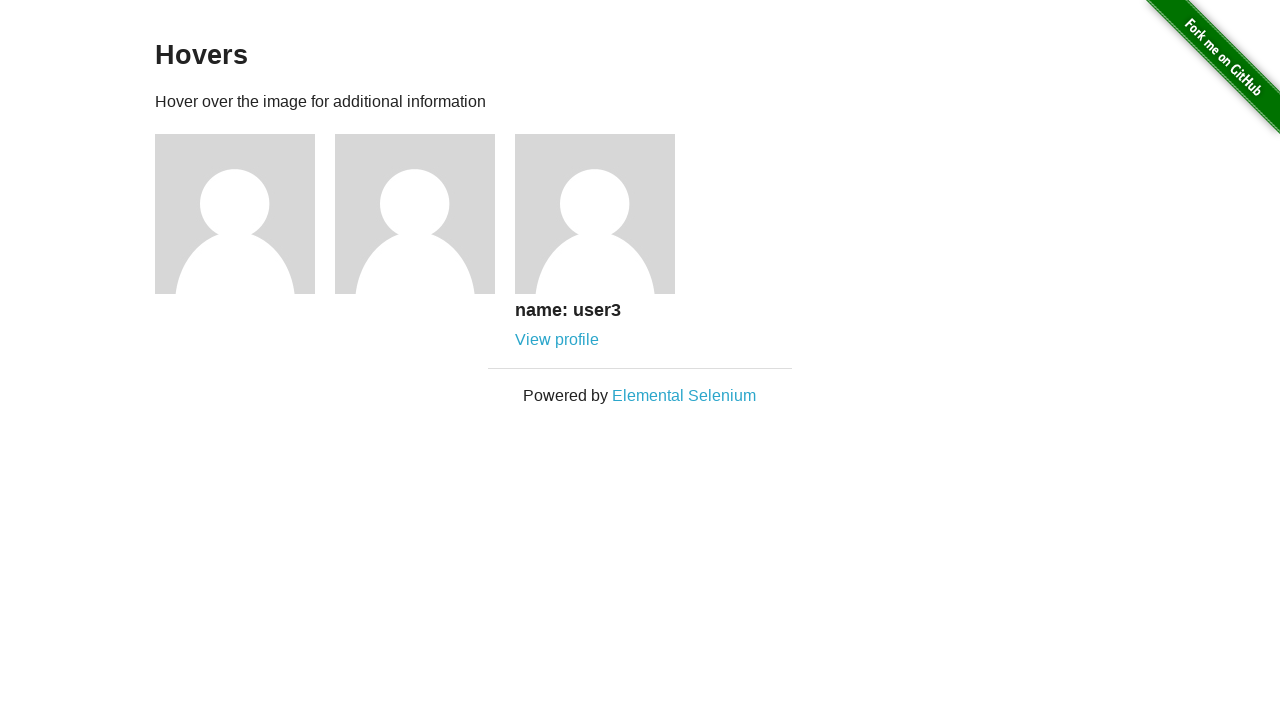

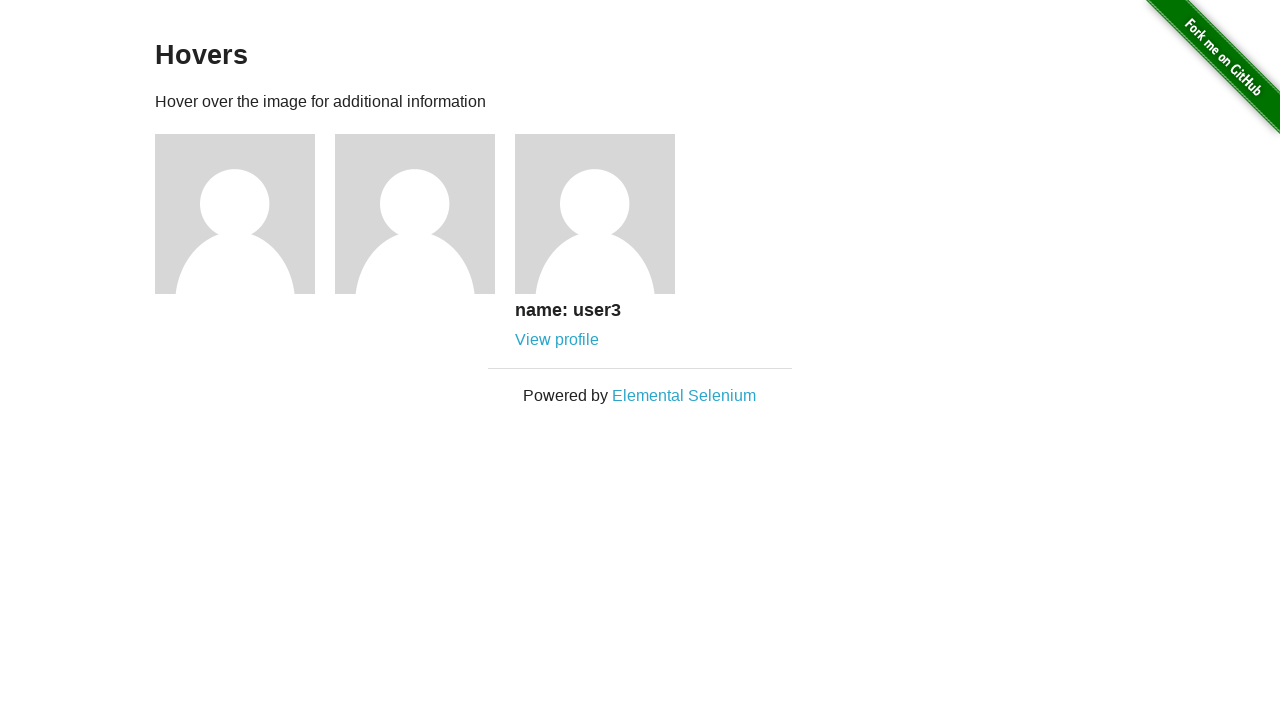